Tests a scrolling dropdown by scrolling to it, clicking to open it, and verifying the dropdown options are displayed.

Starting URL: https://testautomationpractice.blogspot.com/

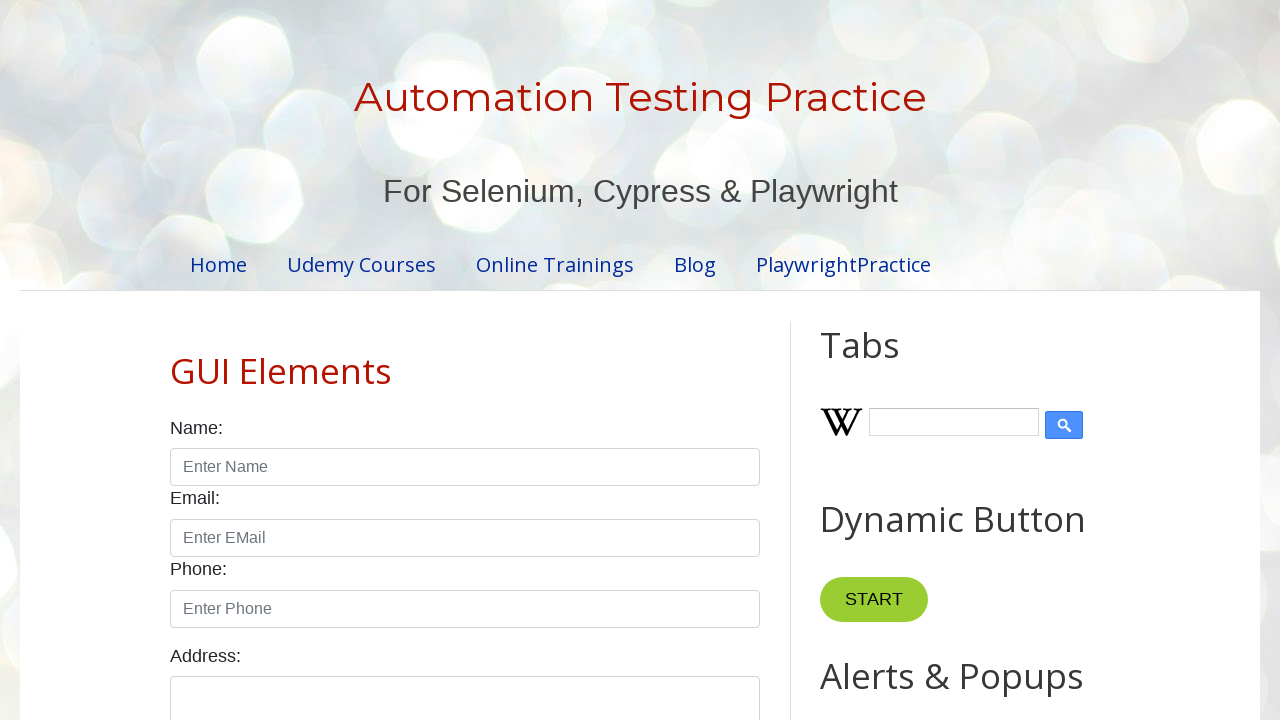

Scrolled to the 'Scrolling DropDown' section header
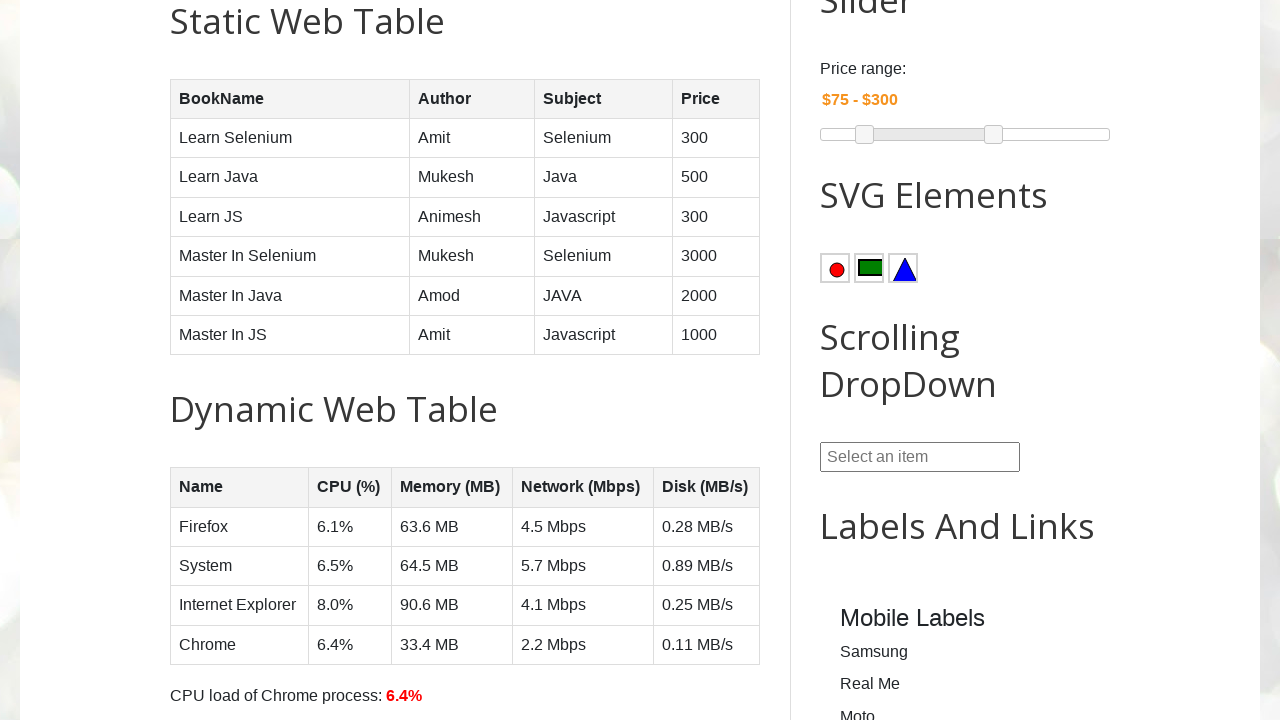

Clicked on the dropdown to open it at (920, 457) on #comboBox
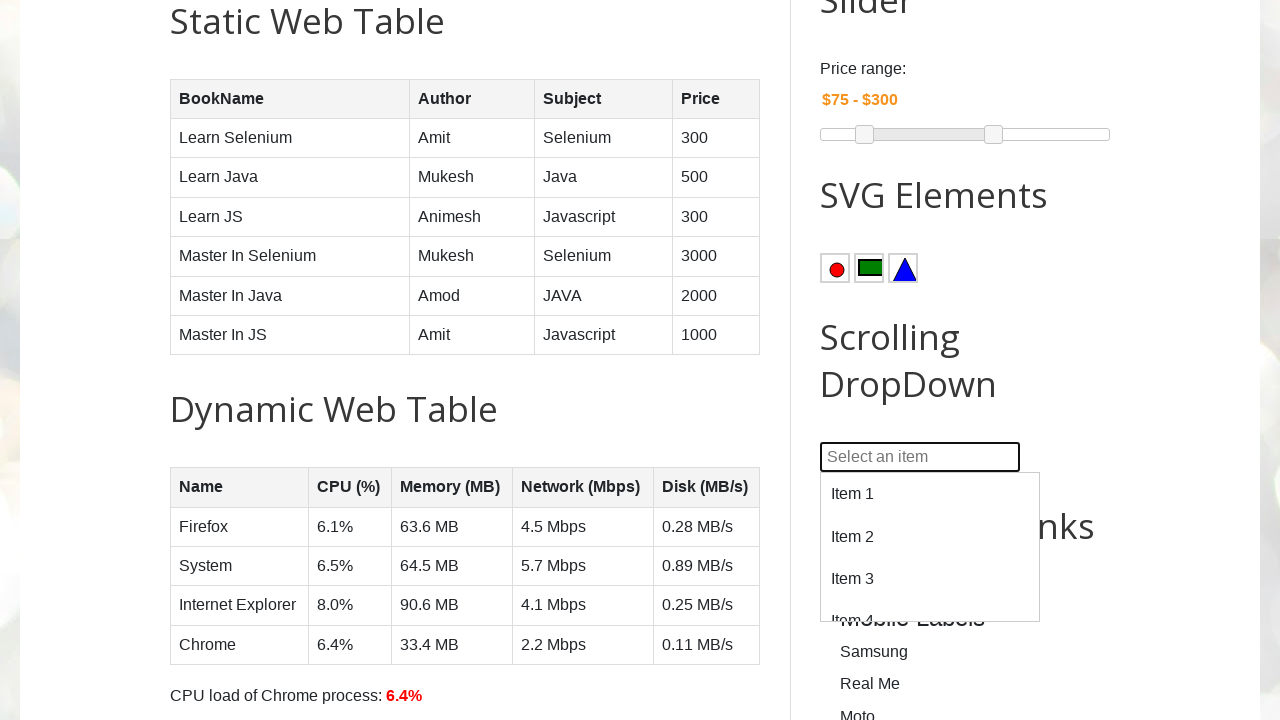

Dropdown options appeared and are visible
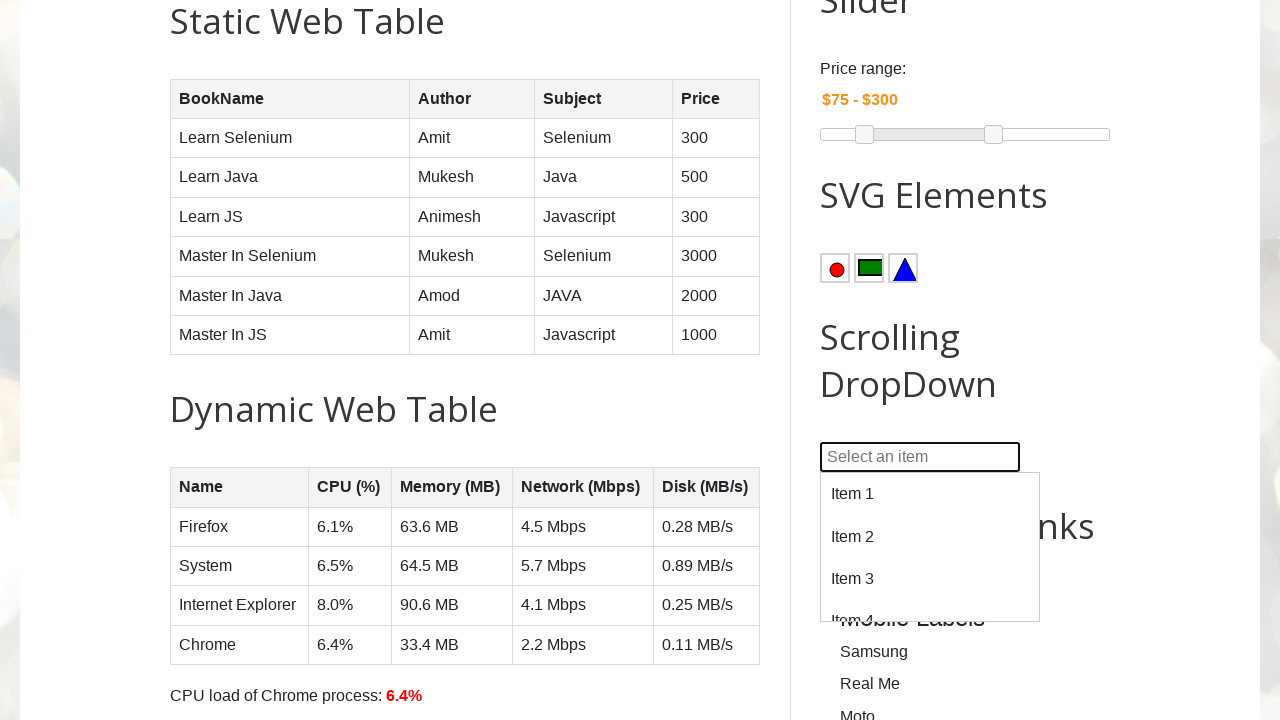

First dropdown option is visible
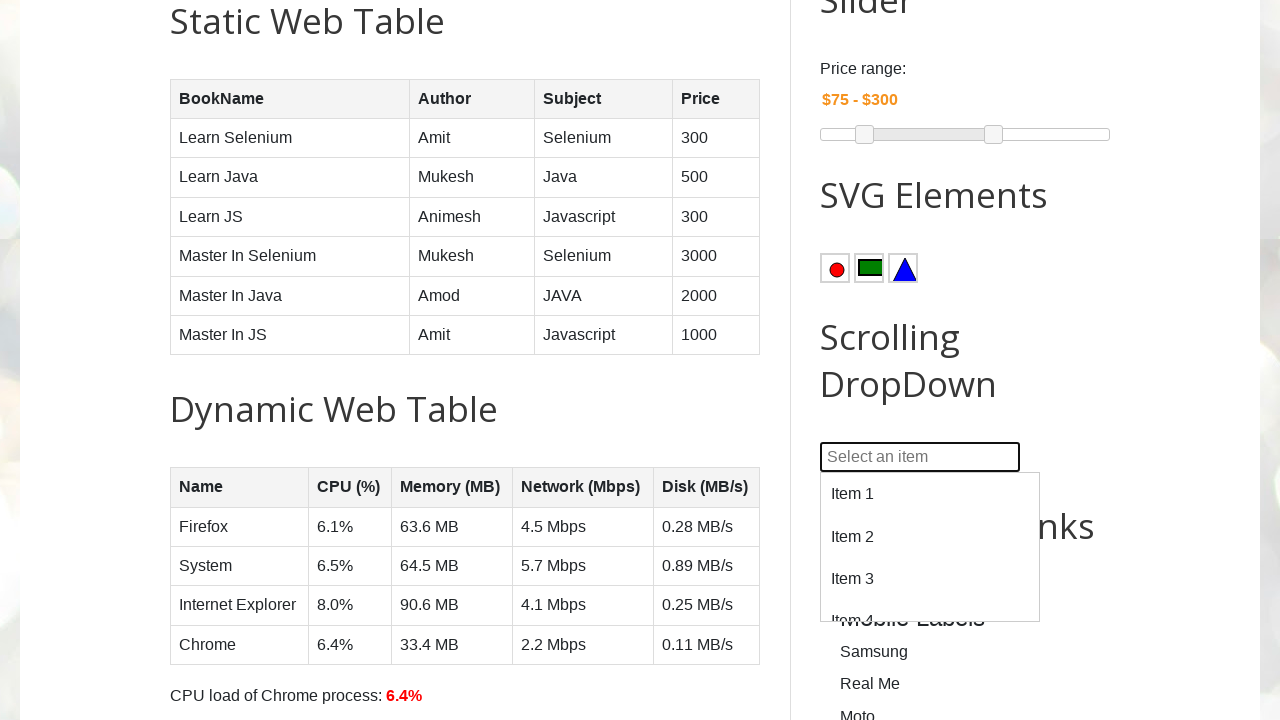

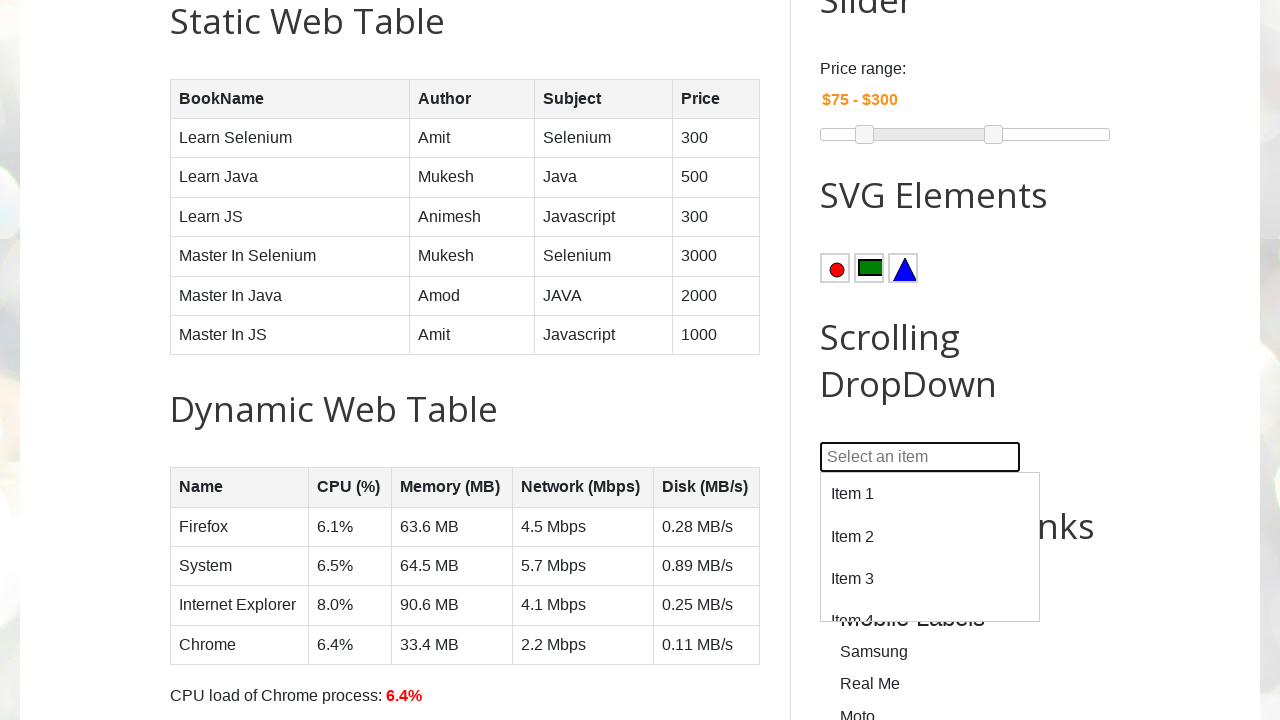